Tests visibility toggling of a text field by clicking a hide button and verifying the element becomes hidden

Starting URL: https://rahulshettyacademy.com/AutomationPractice/

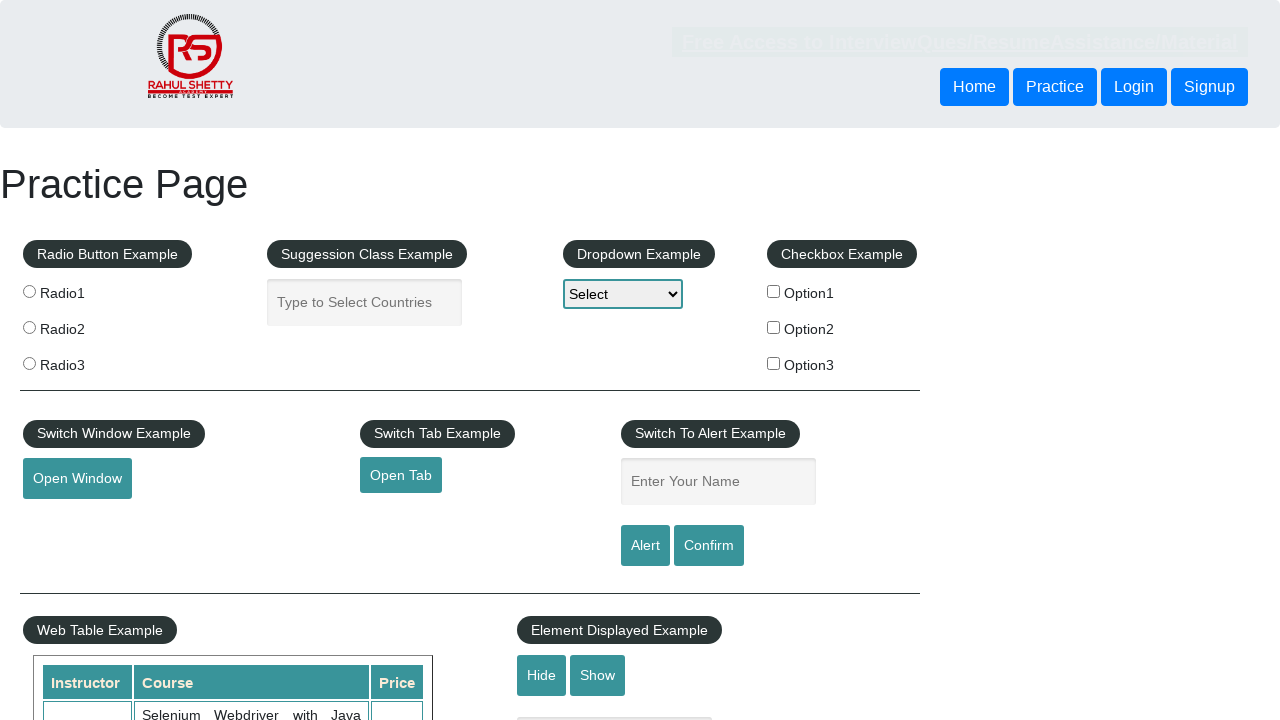

Navigated to https://rahulshettyacademy.com/AutomationPractice/ and verified text field is visible
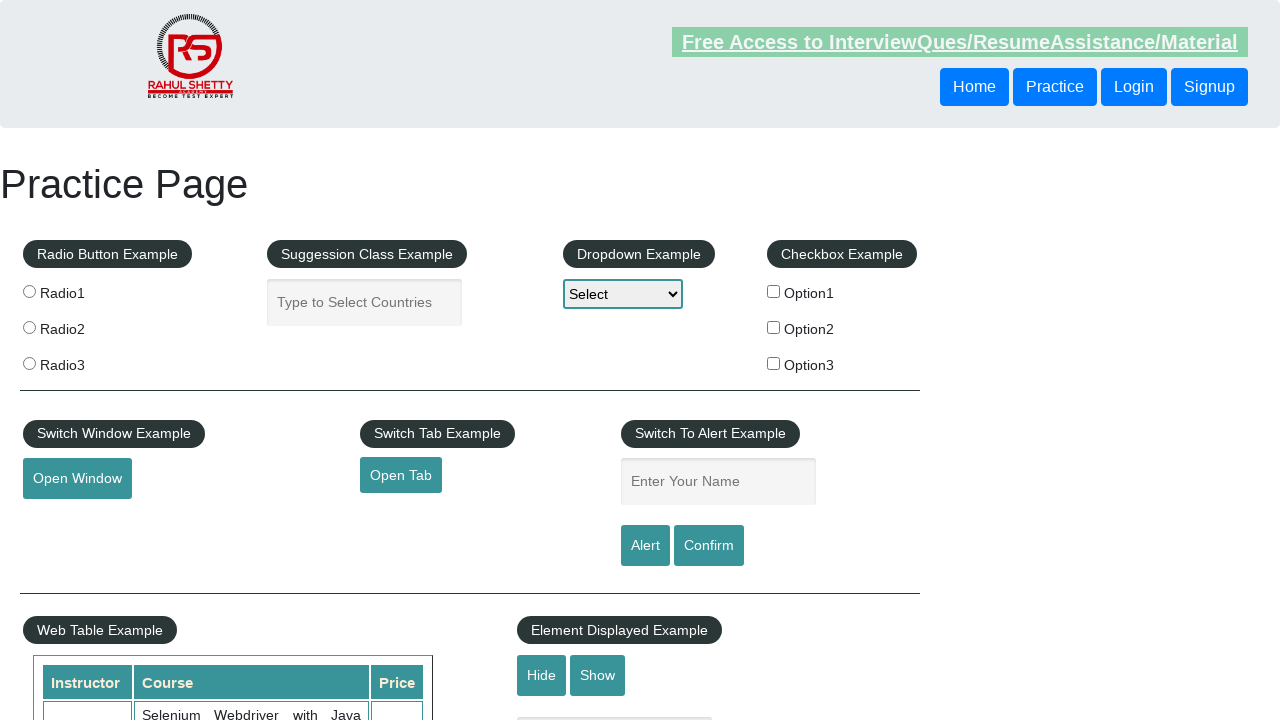

Clicked hide button to hide the text field at (542, 675) on #hide-textbox
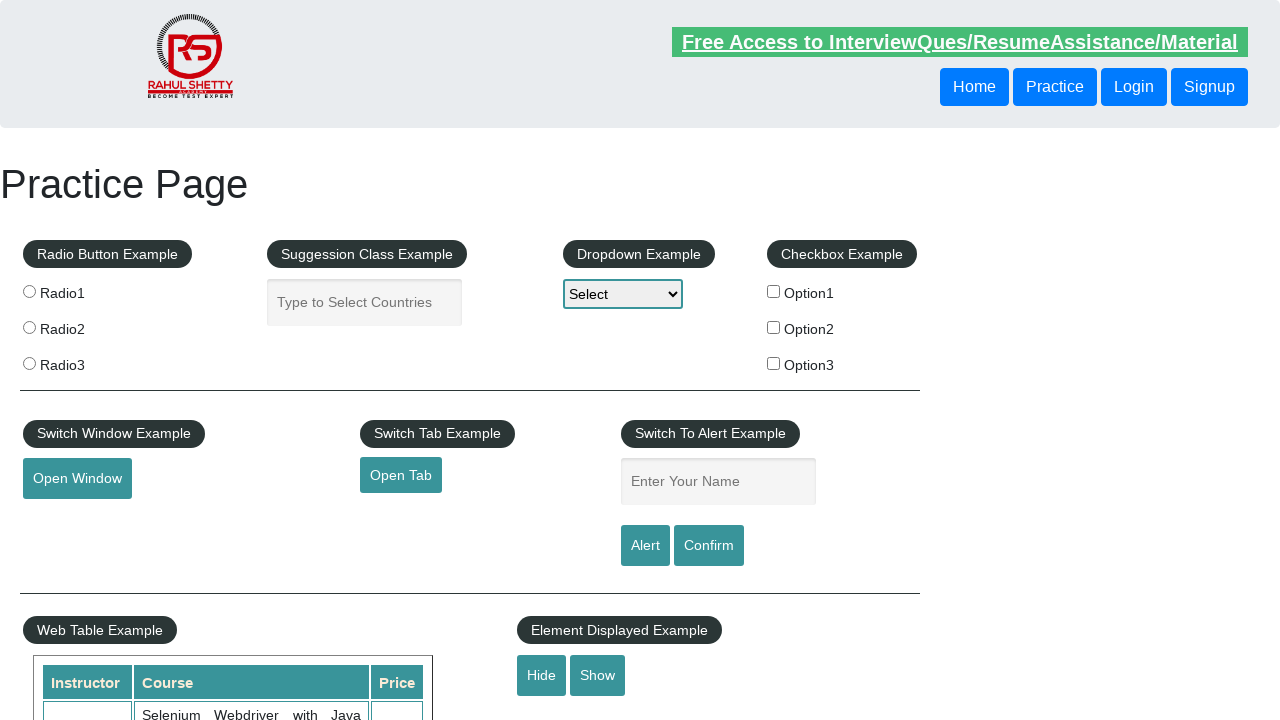

Verified text field is now hidden after clicking hide button
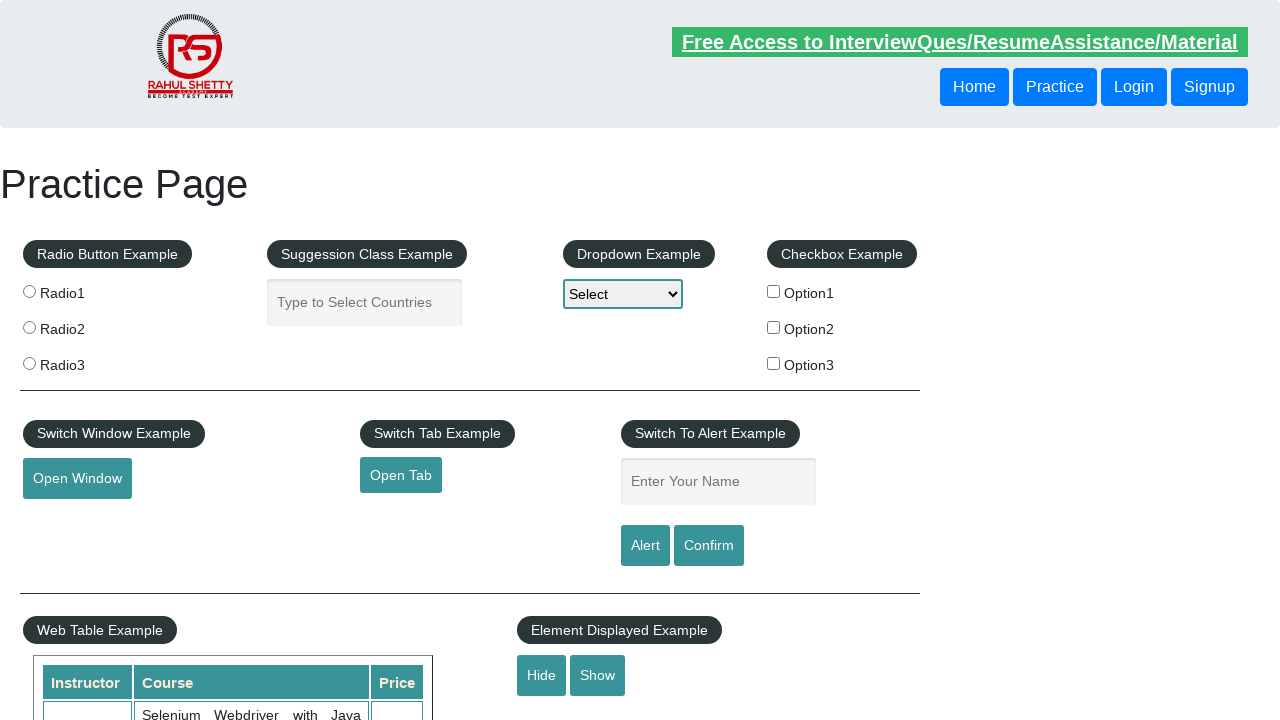

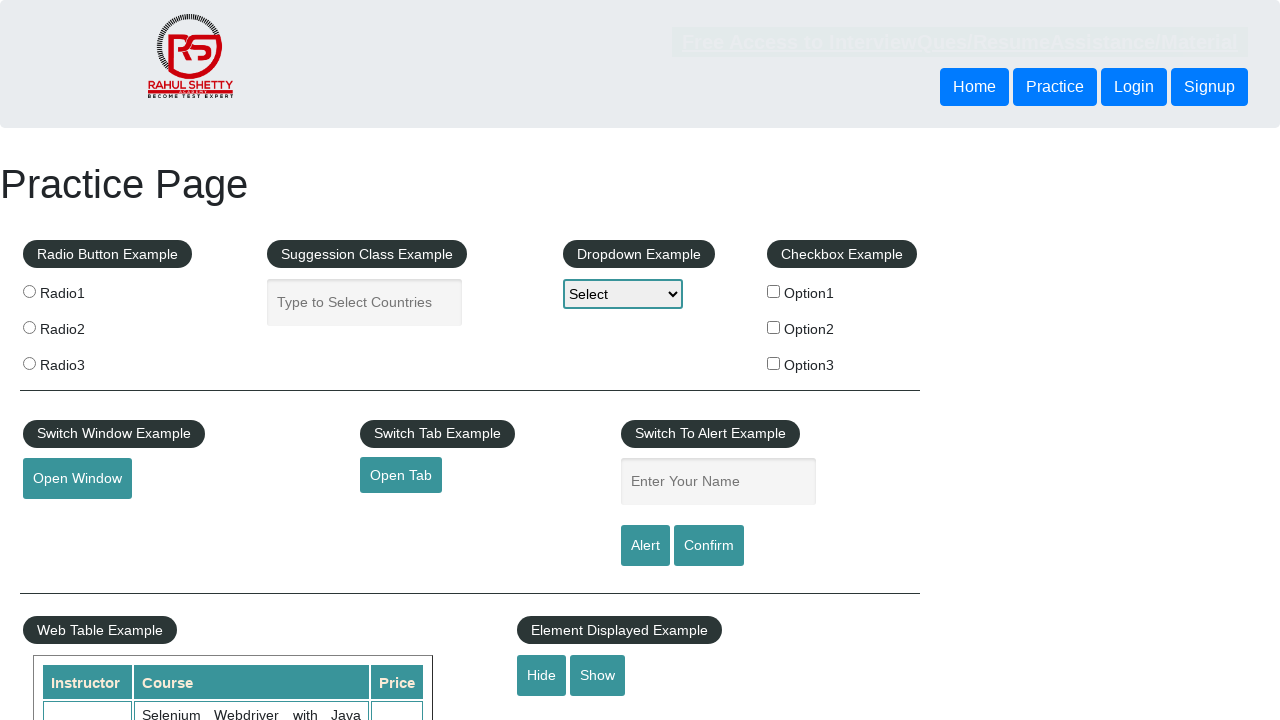